Tests dropdown menu functionality by clicking on the dropdown button and then selecting the autocomplete option from the dropdown menu.

Starting URL: https://formy-project.herokuapp.com/dropdown

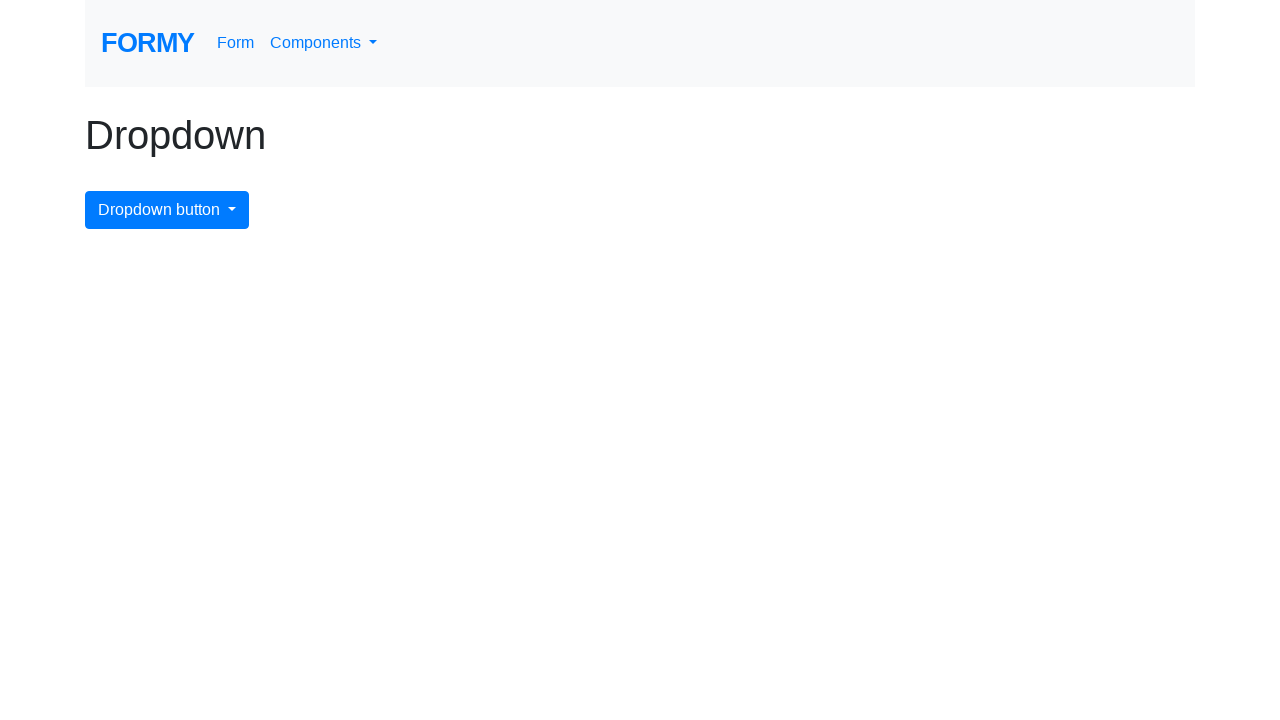

Clicked on the dropdown menu button at (167, 210) on #dropdownMenuButton
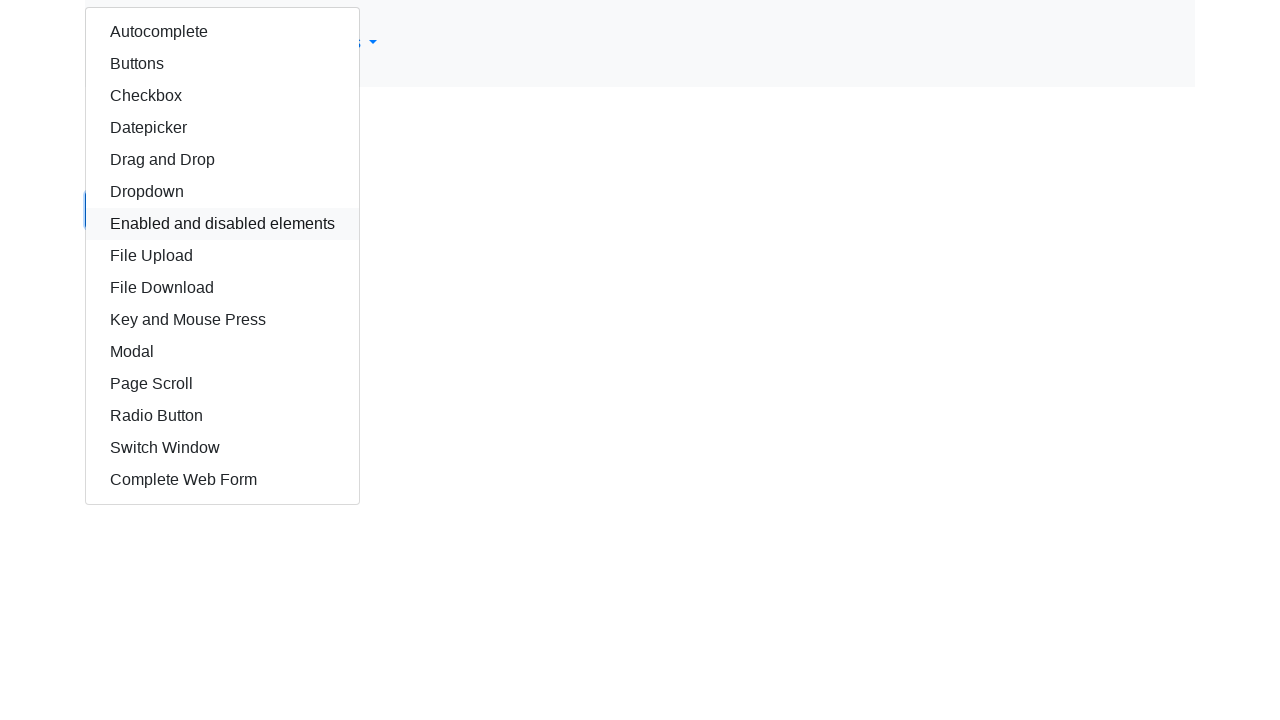

Selected the autocomplete option from the dropdown menu at (222, 32) on #autocomplete
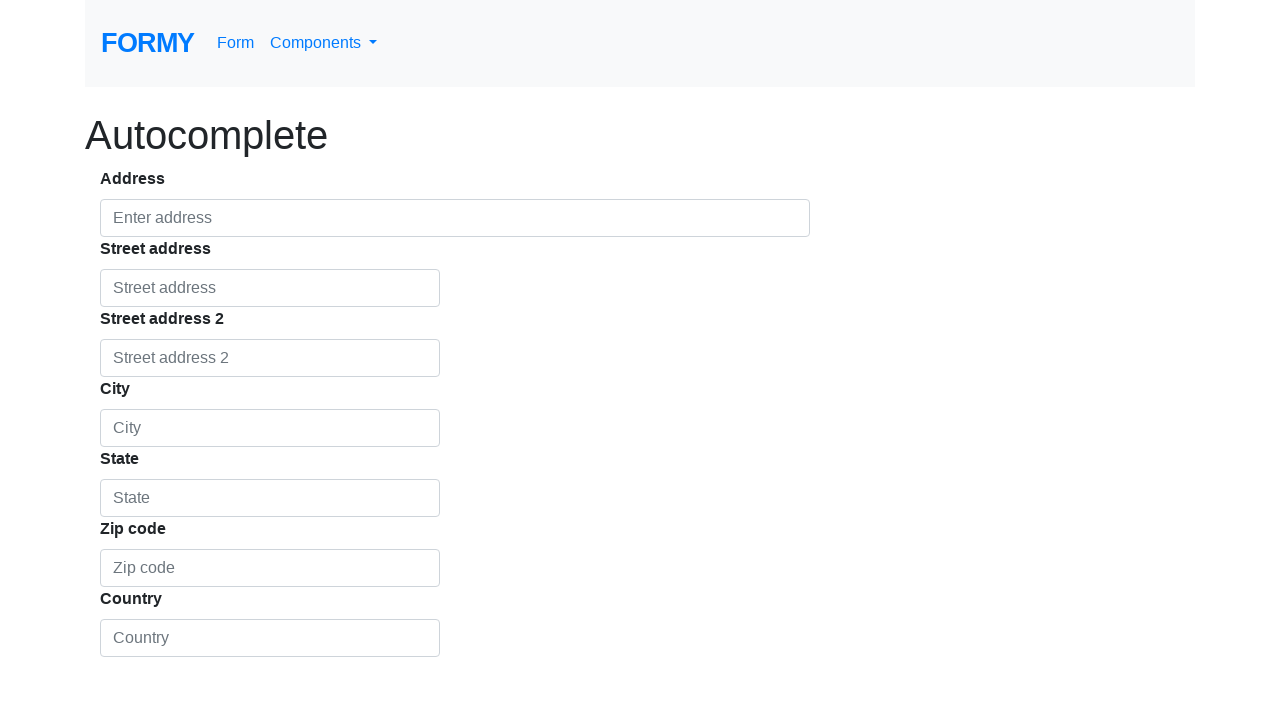

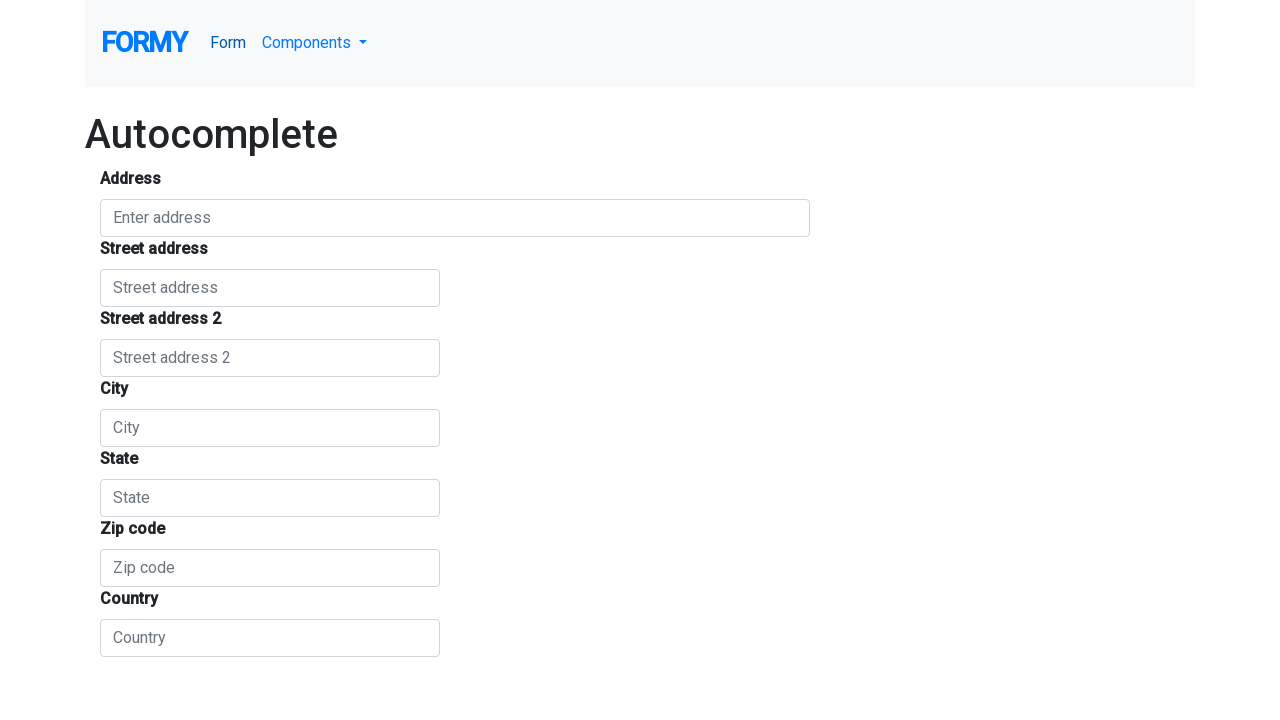